Tests that completed items are removed when clicking Clear completed button

Starting URL: https://demo.playwright.dev/todomvc

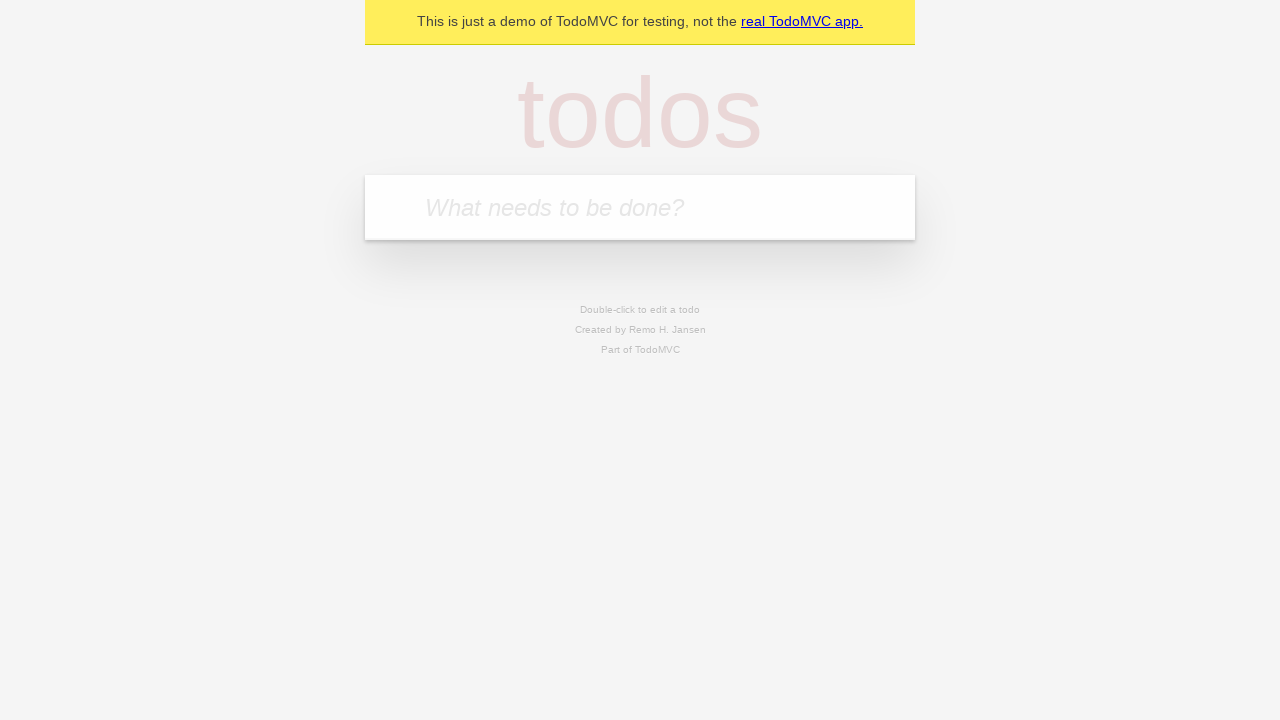

Filled todo input with 'buy some cheese' on internal:attr=[placeholder="What needs to be done?"i]
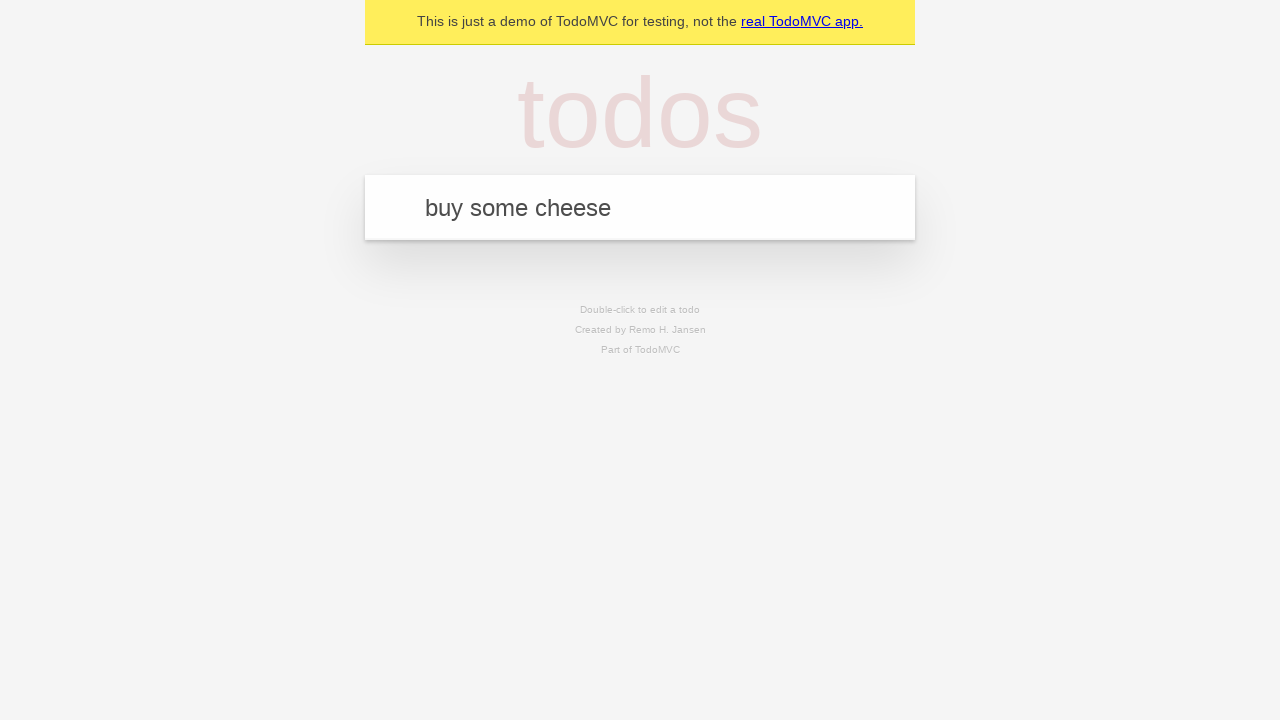

Pressed Enter to add first todo item on internal:attr=[placeholder="What needs to be done?"i]
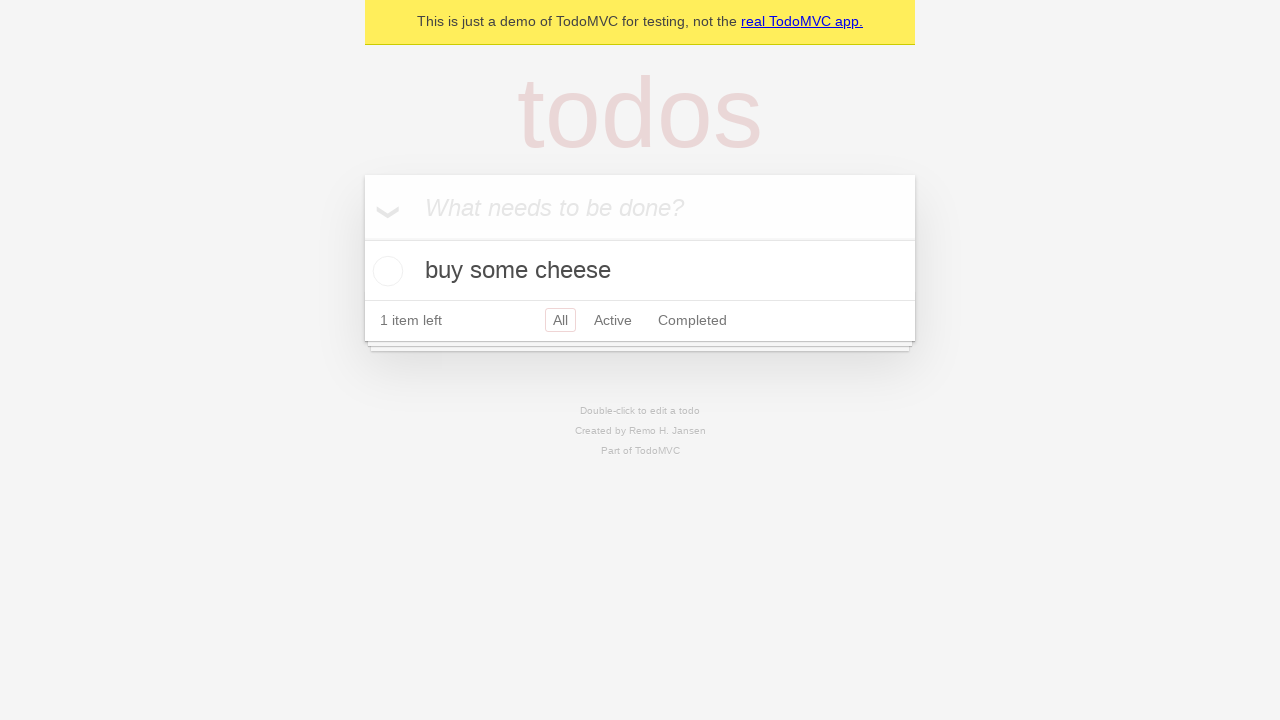

Filled todo input with 'feed the cat' on internal:attr=[placeholder="What needs to be done?"i]
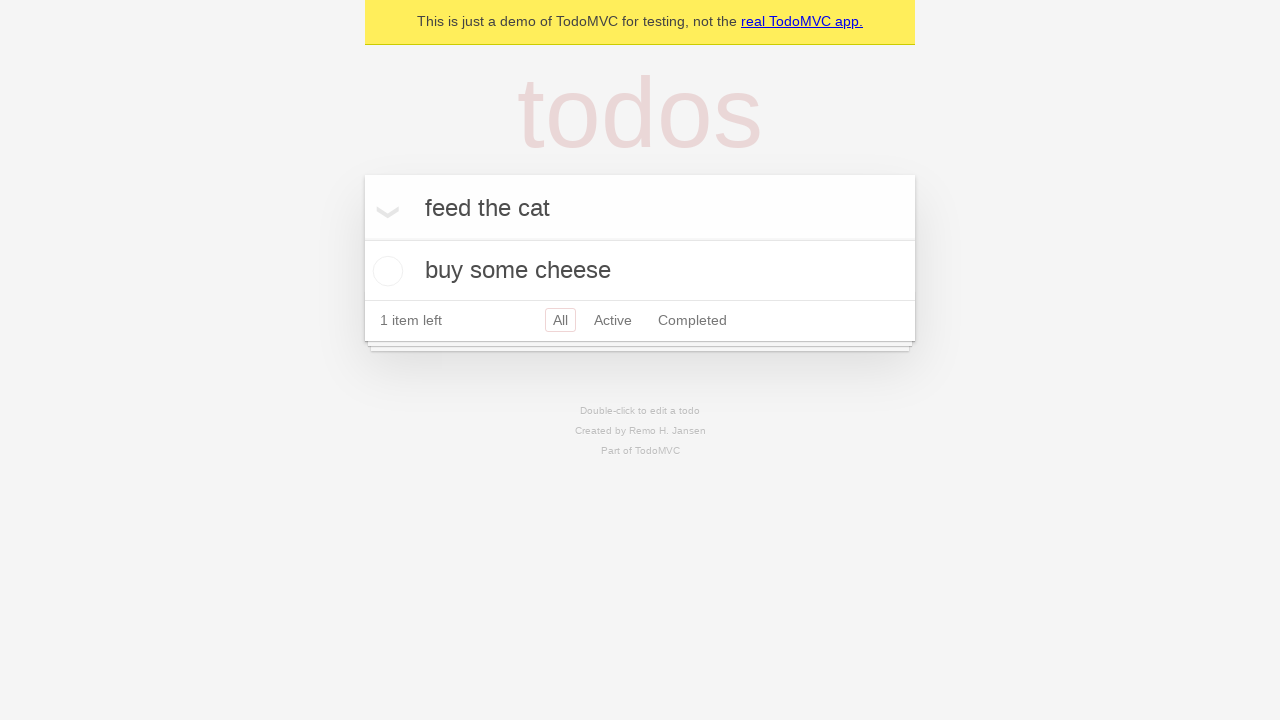

Pressed Enter to add second todo item on internal:attr=[placeholder="What needs to be done?"i]
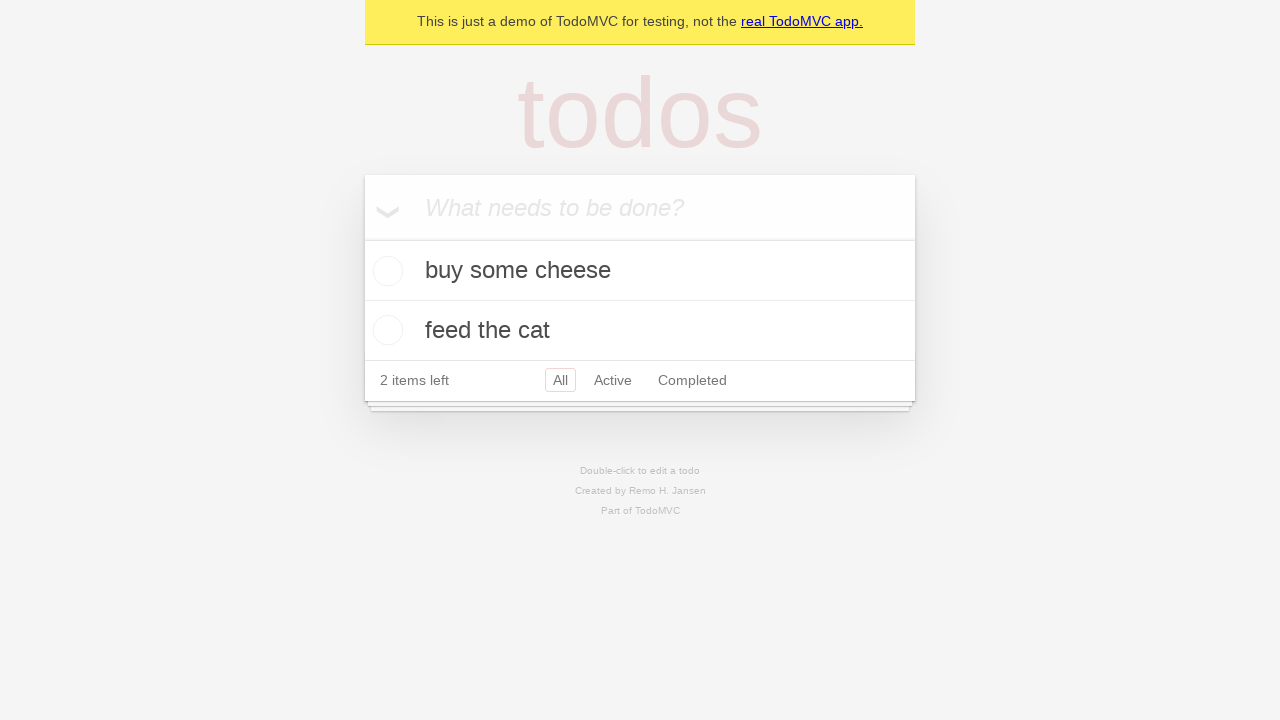

Filled todo input with 'book a doctors appointment' on internal:attr=[placeholder="What needs to be done?"i]
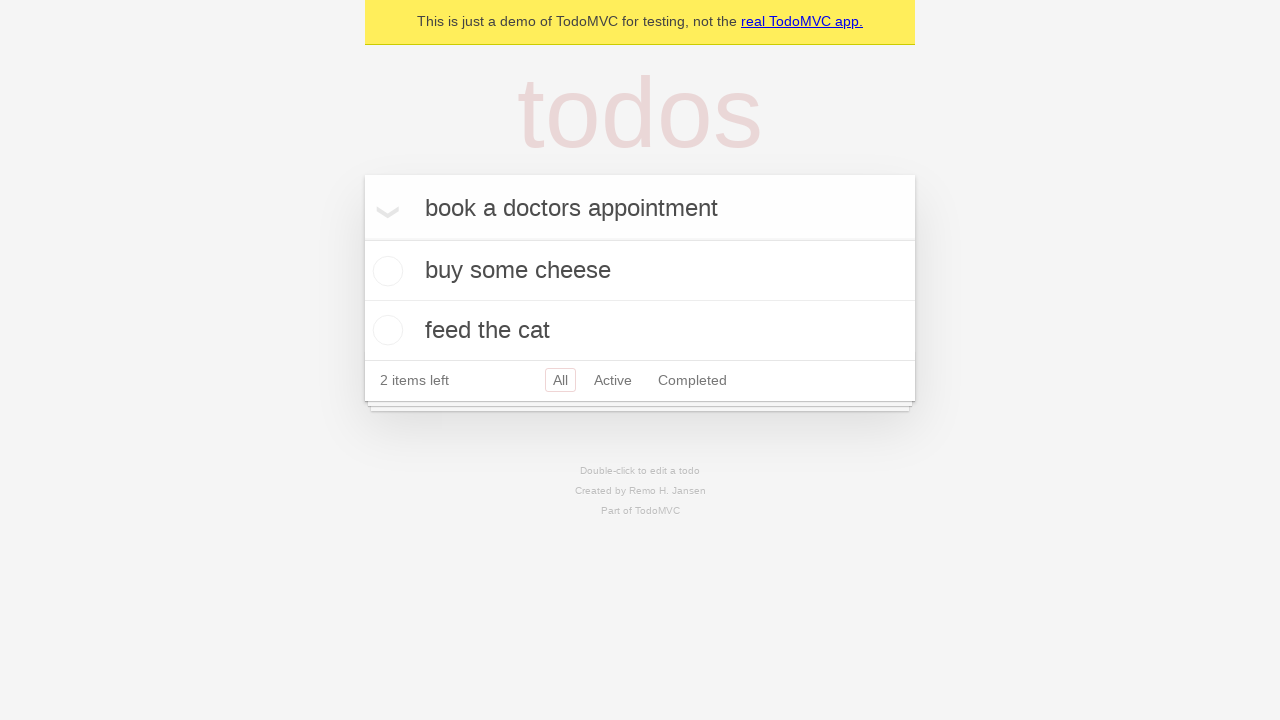

Pressed Enter to add third todo item on internal:attr=[placeholder="What needs to be done?"i]
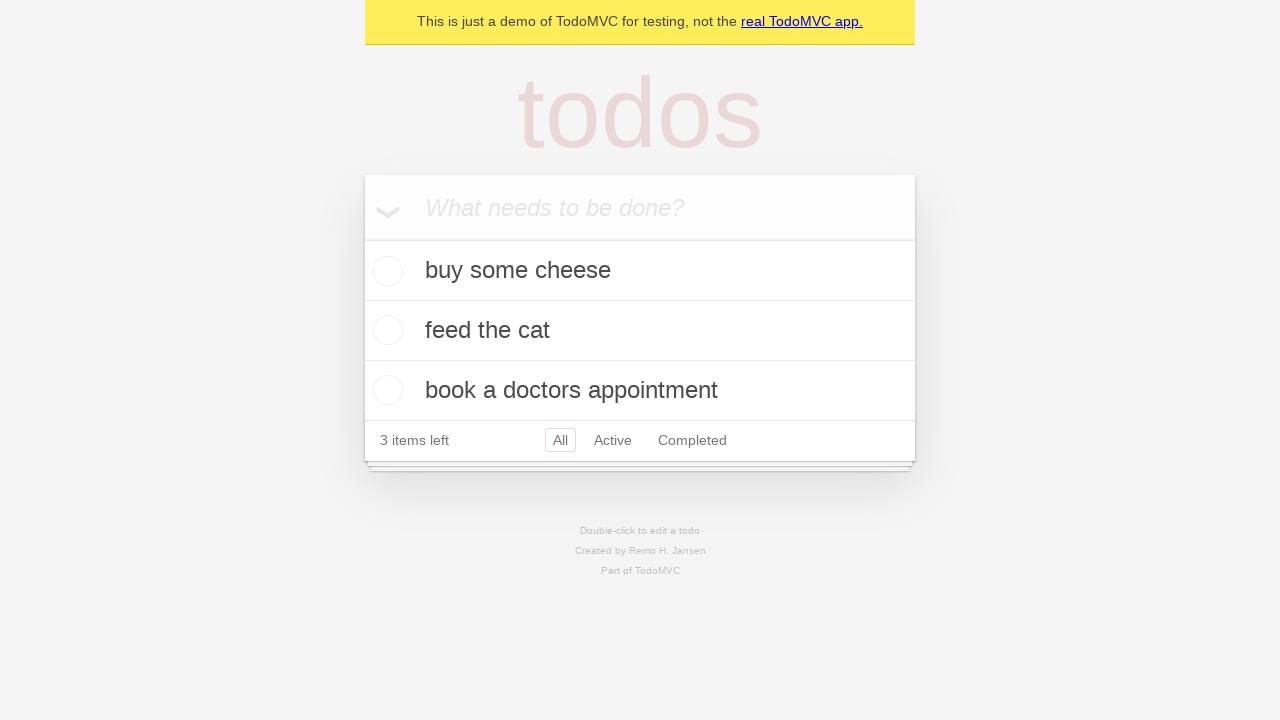

Checked the second todo item 'feed the cat' at (385, 330) on internal:testid=[data-testid="todo-item"s] >> nth=1 >> internal:role=checkbox
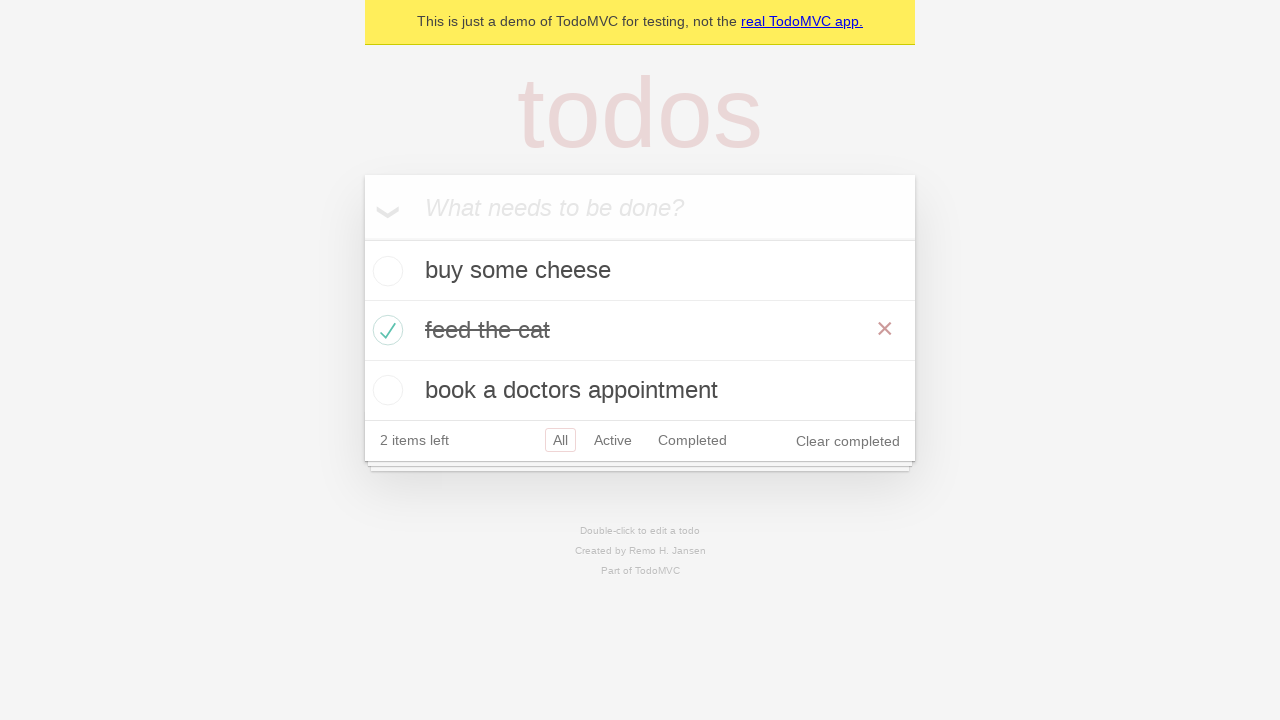

Clicked 'Clear completed' button to remove completed items at (848, 441) on internal:role=button[name="Clear completed"i]
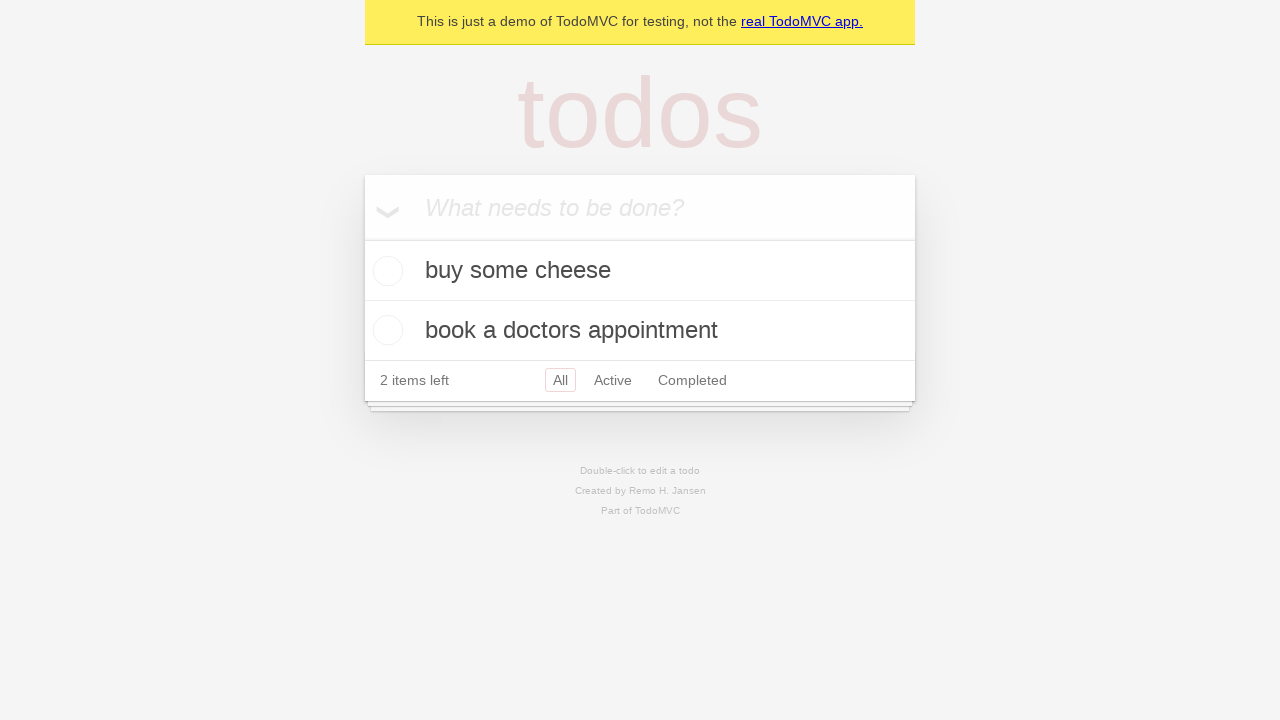

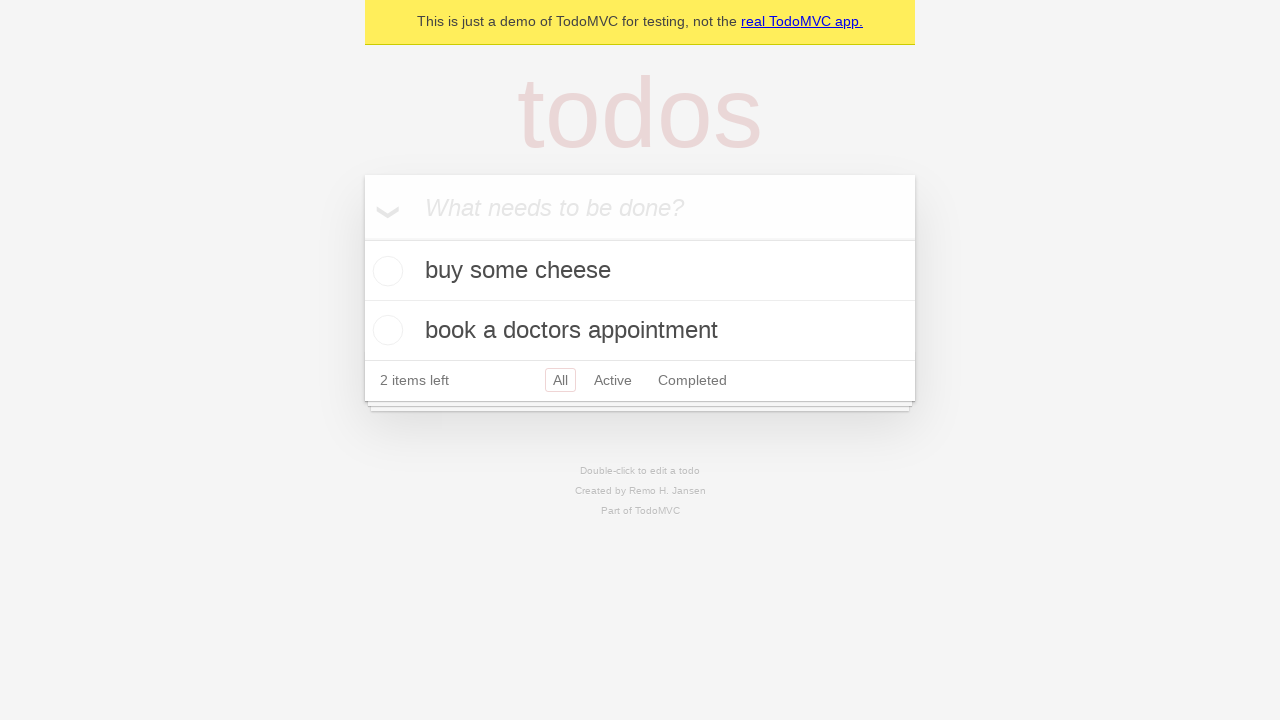